Tests handling of browser alert dialogs by setting up a dialog handler and clicking a button that triggers a confirm alert

Starting URL: https://demoqa.com/alerts

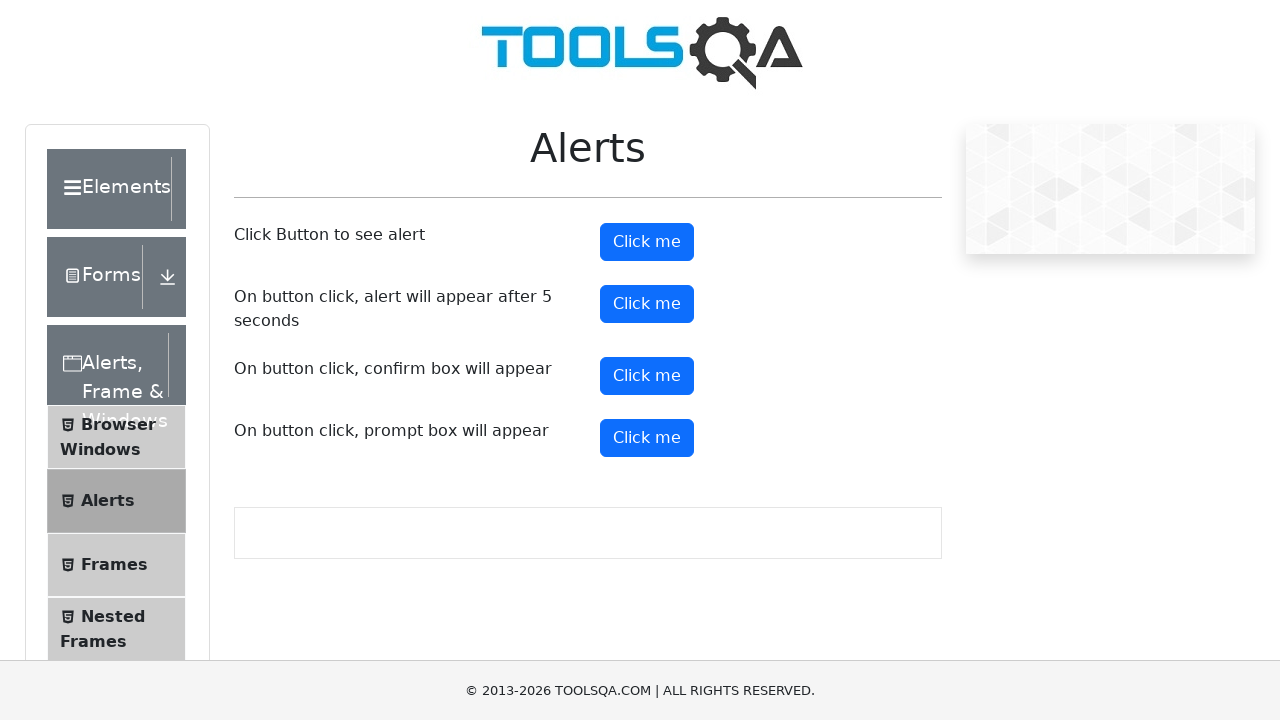

Set up dialog handler to accept alerts
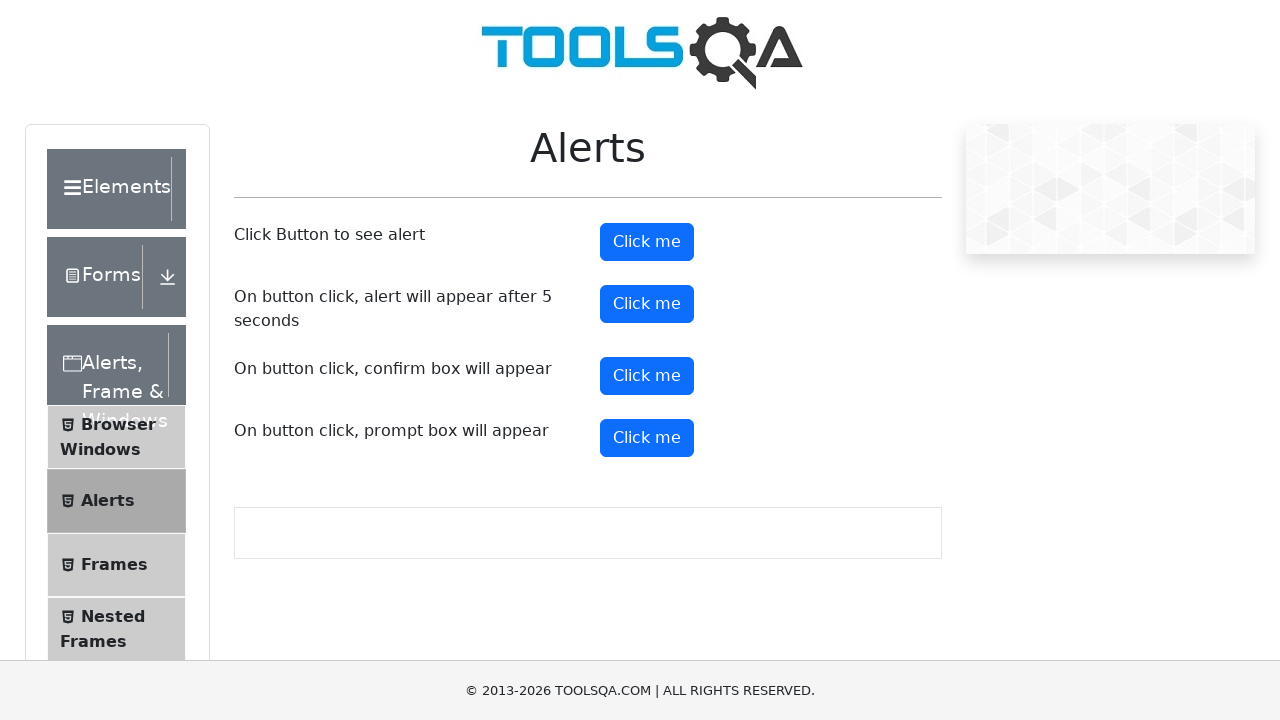

Clicked button that triggers confirm alert at (647, 376) on xpath=//span[contains(text(),'On button click, confirm')]/following::button[1]
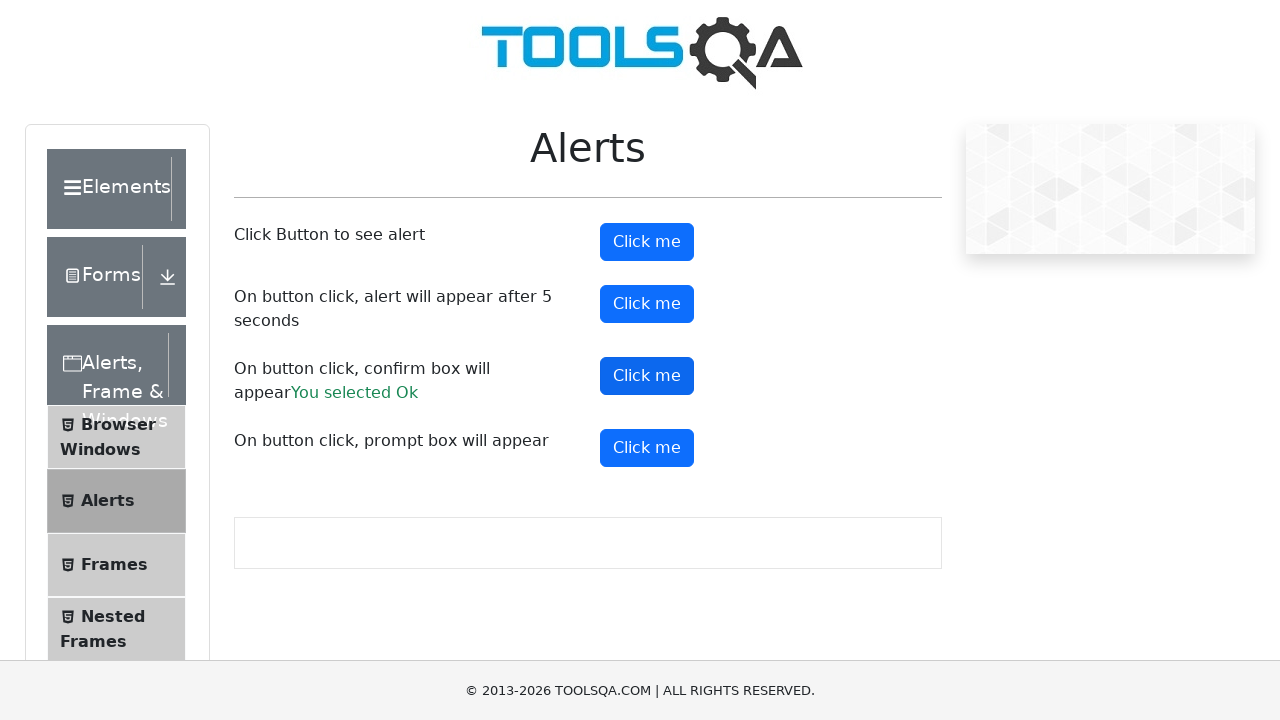

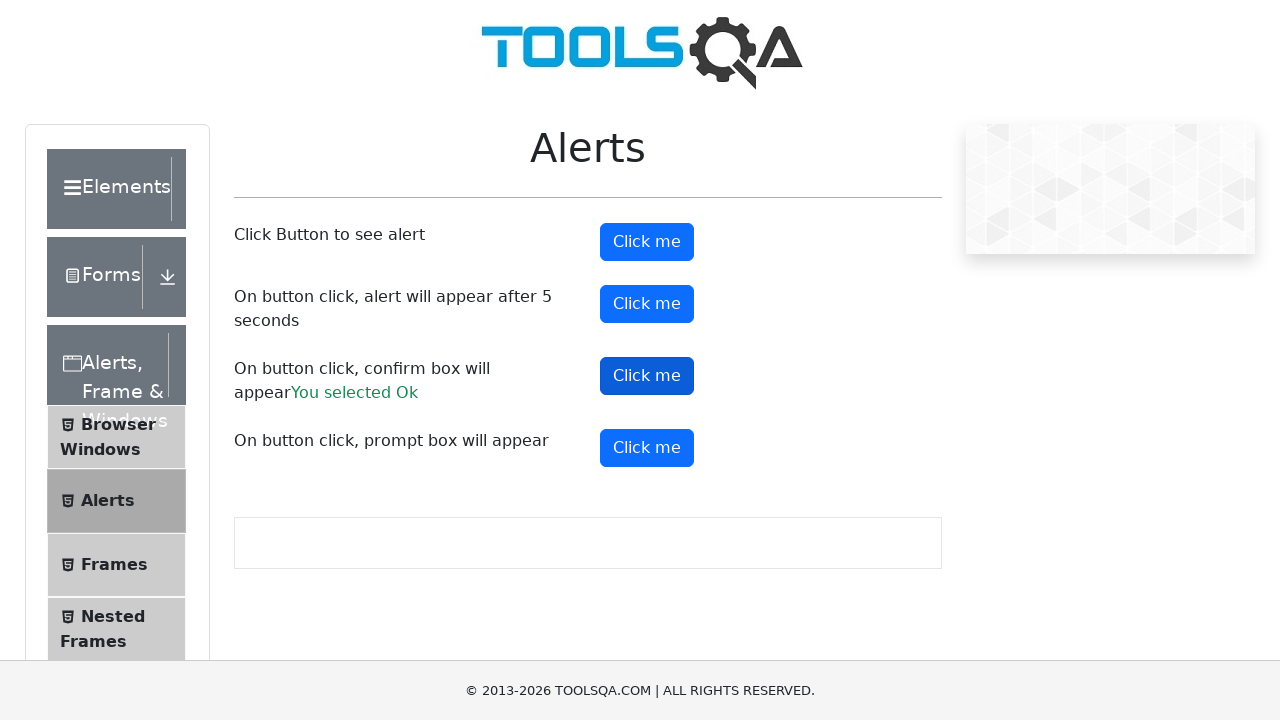